Tests another negative registration scenario with invalid email format

Starting URL: https://www.automationexercise.com/login

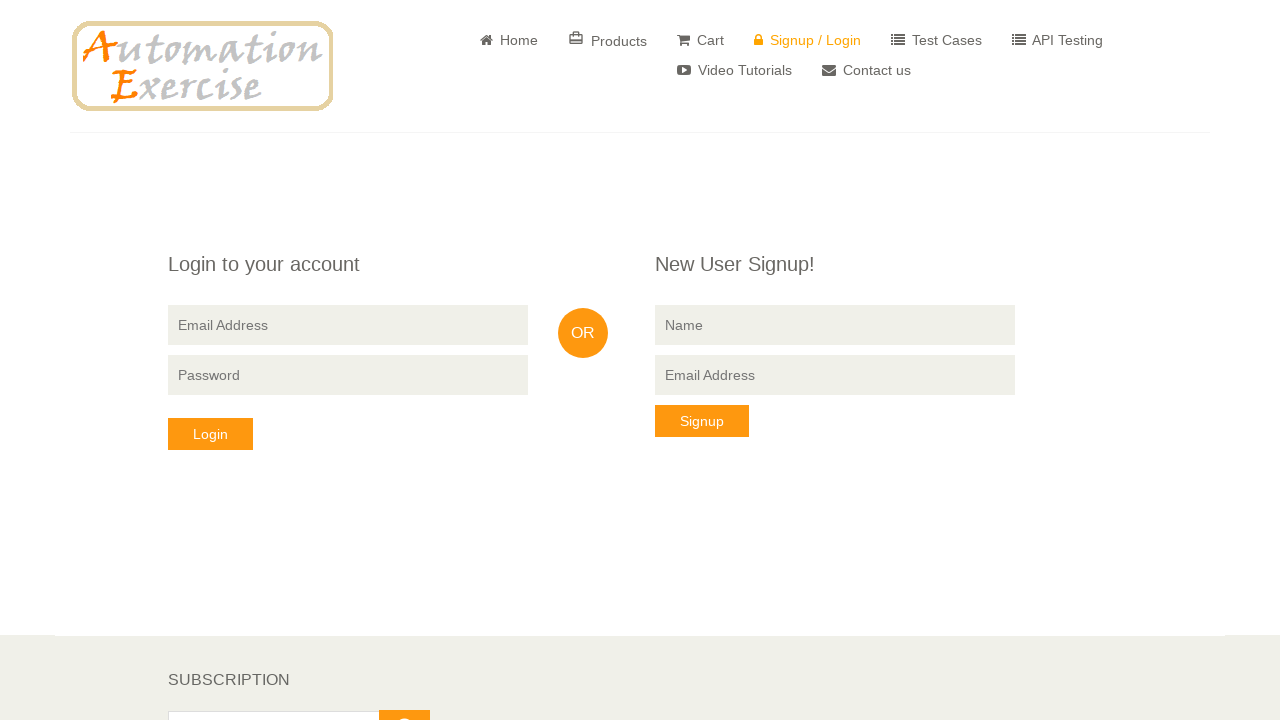

Filled name field with 'nevzat' on //input[@type='text']
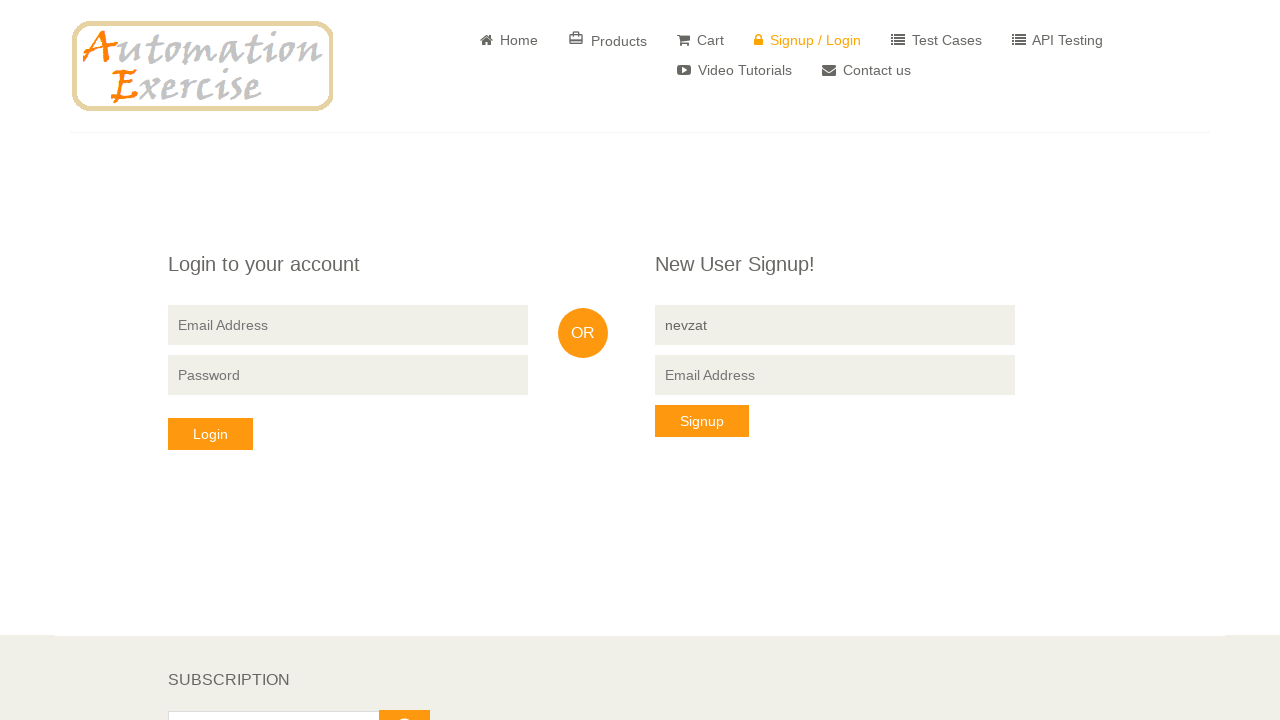

Filled email field with invalid format 'nevzat@gmailcom' on (//input[@type='email'])[2]
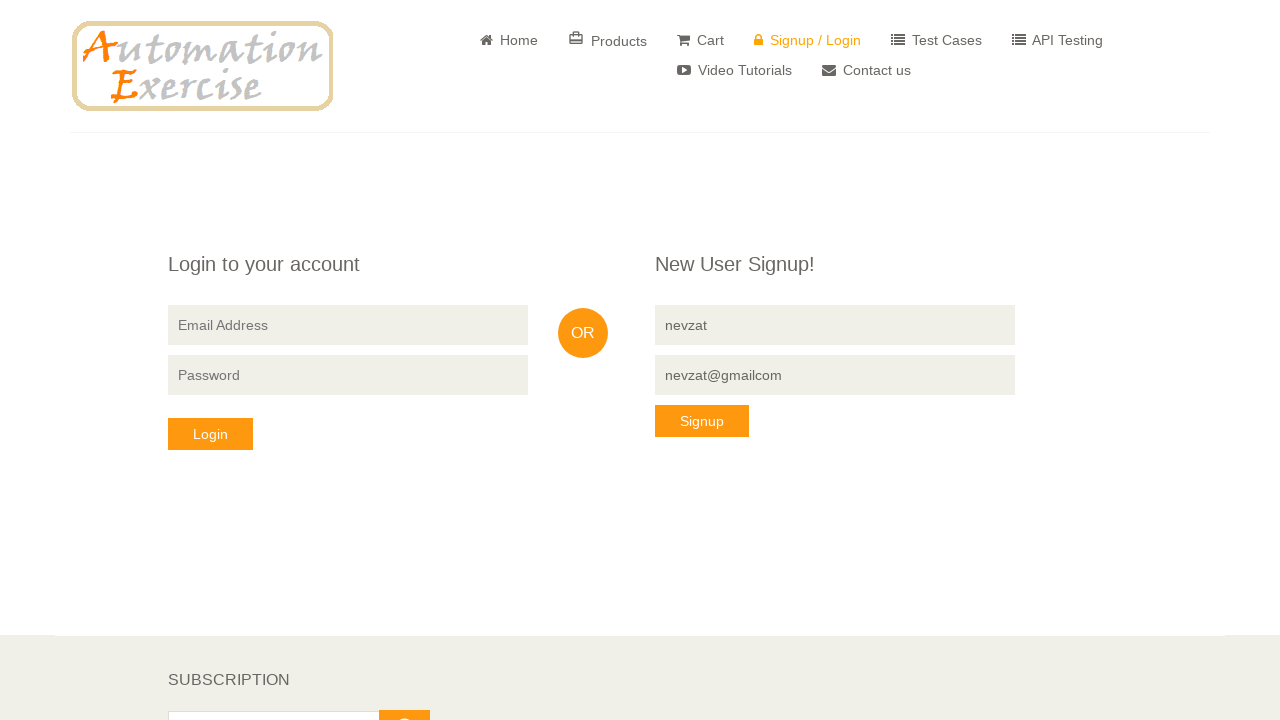

Clicked signup button to attempt registration with invalid email at (702, 421) on (//button[@type='submit'])[2]
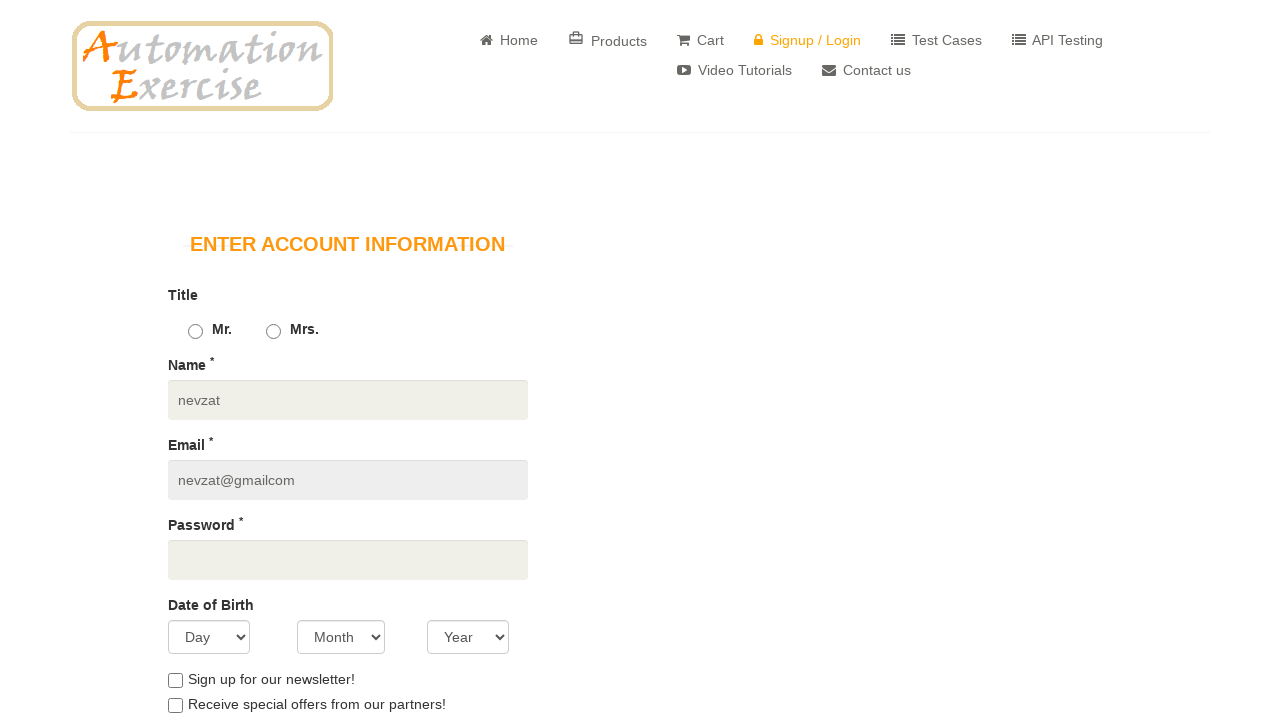

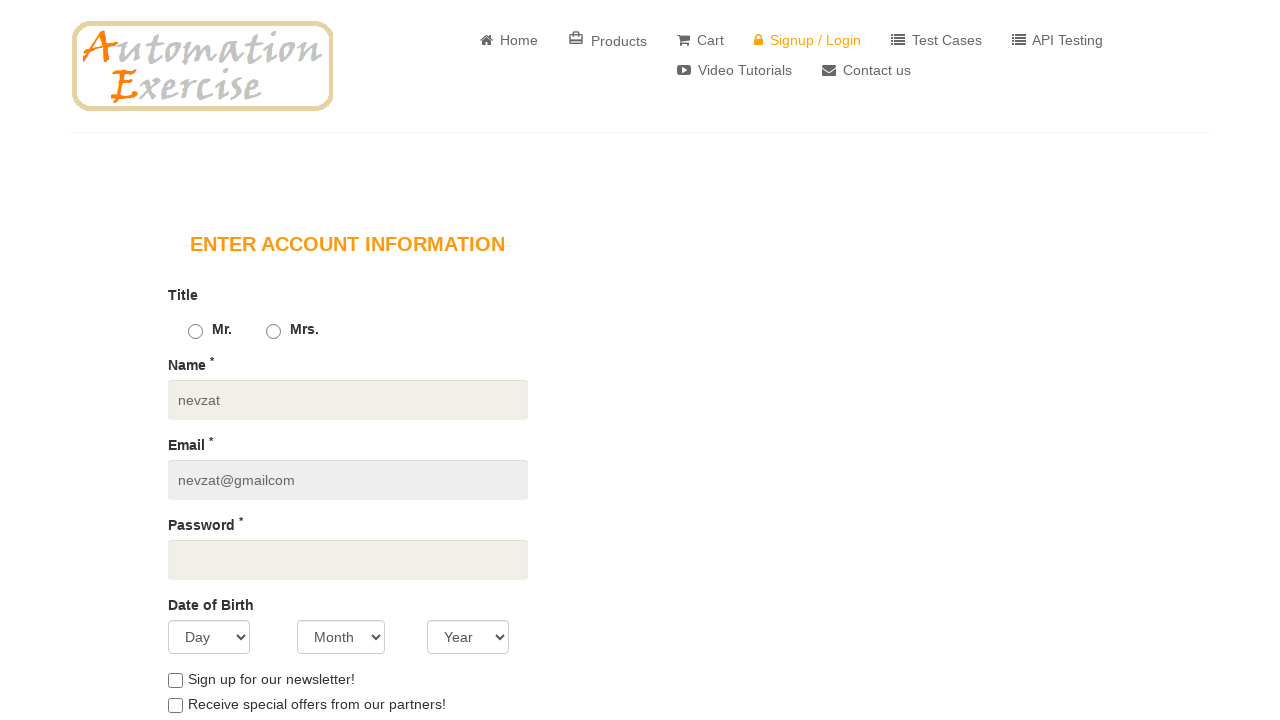